Tests drag and drop functionality using click-and-hold, move-to-element, and release sequence on jQueryUI demo page.

Starting URL: https://jqueryui.com/droppable/

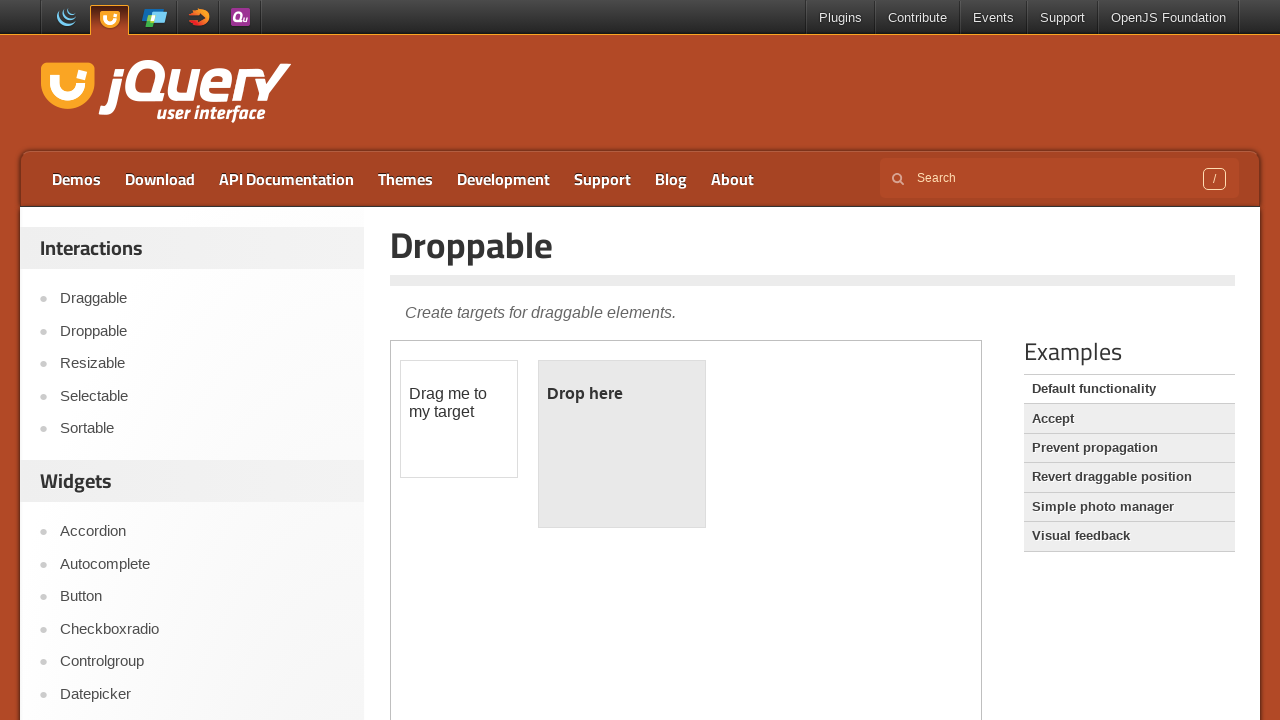

Navigated to jQuery UI droppable demo page
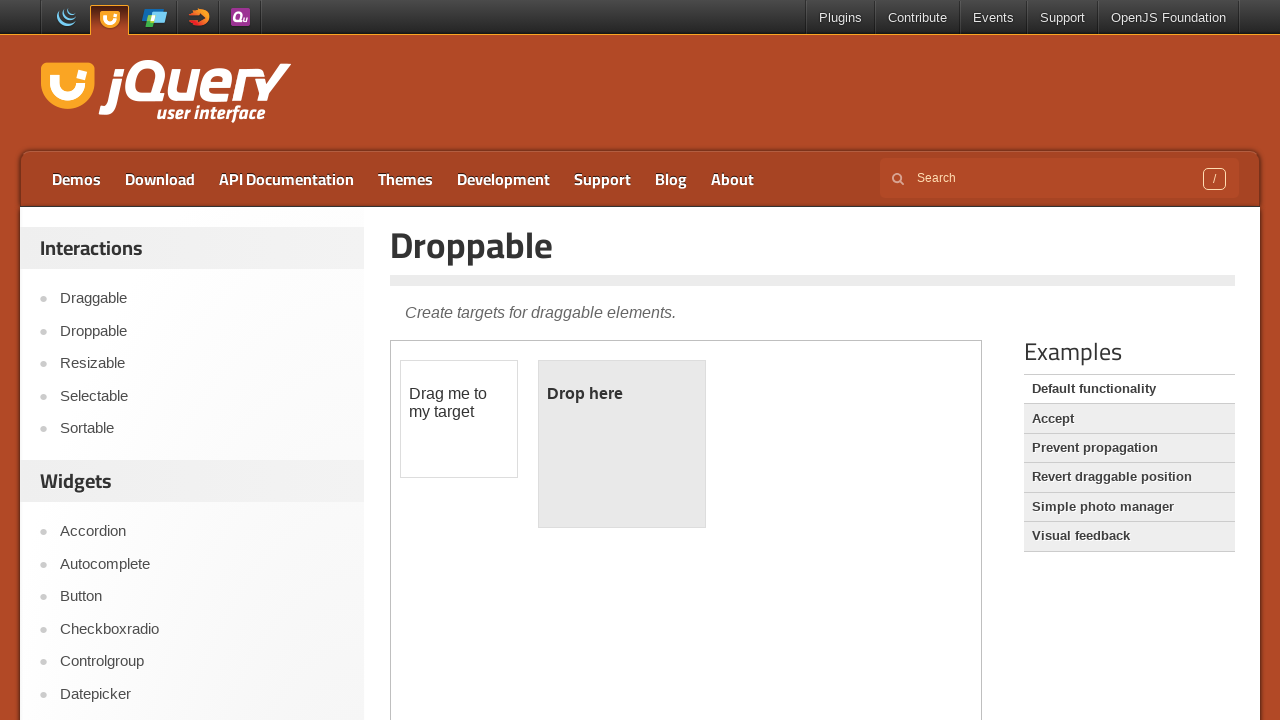

Located the demo iframe
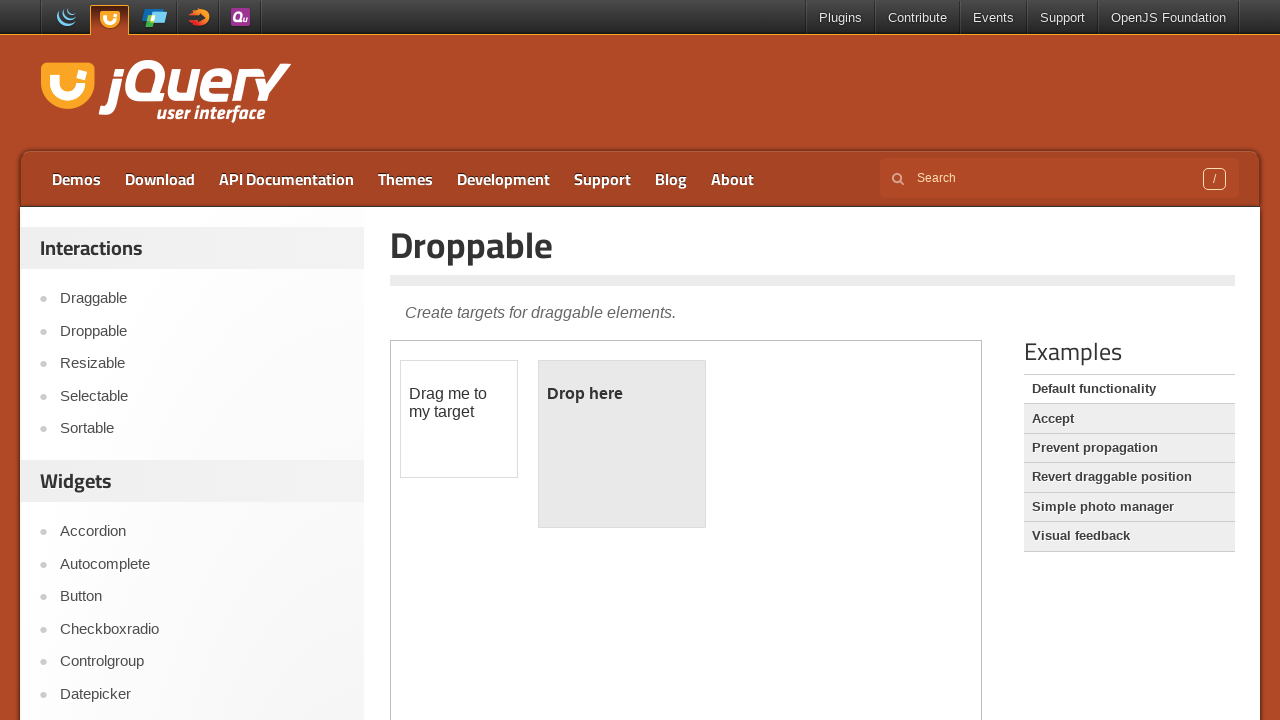

Located the draggable element
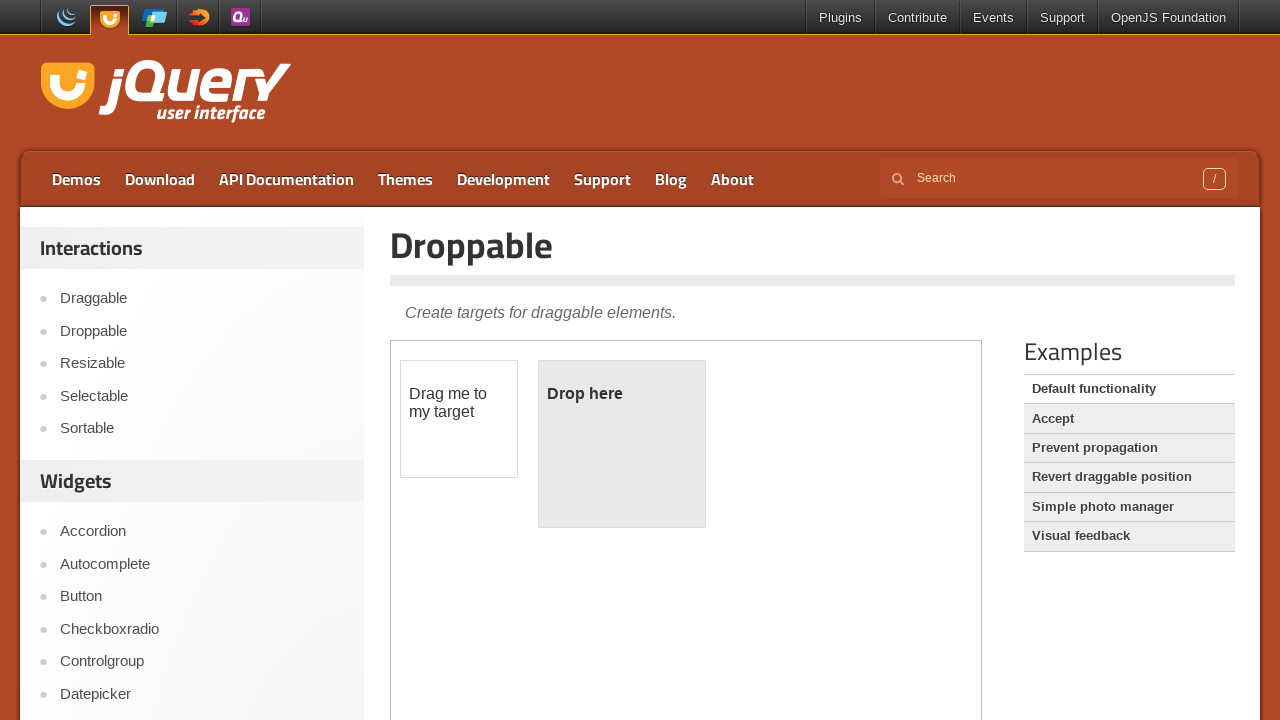

Located the droppable element
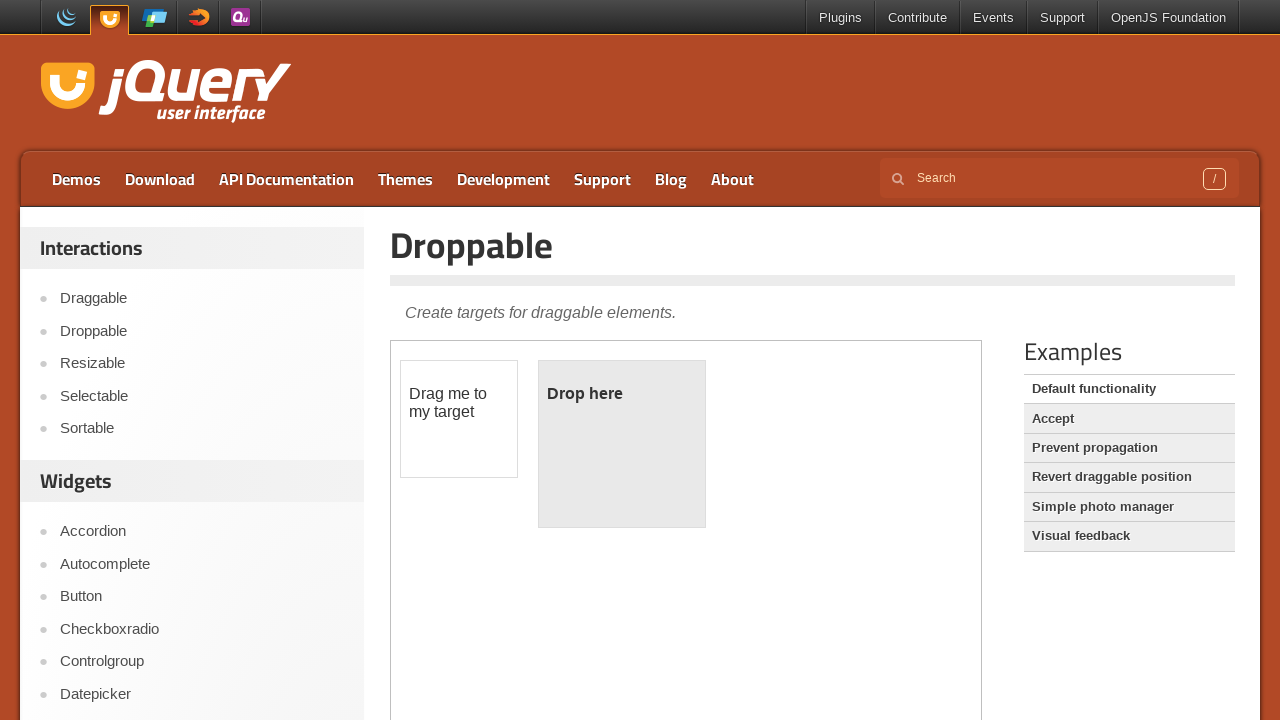

Performed drag and drop of draggable element onto droppable element at (622, 444)
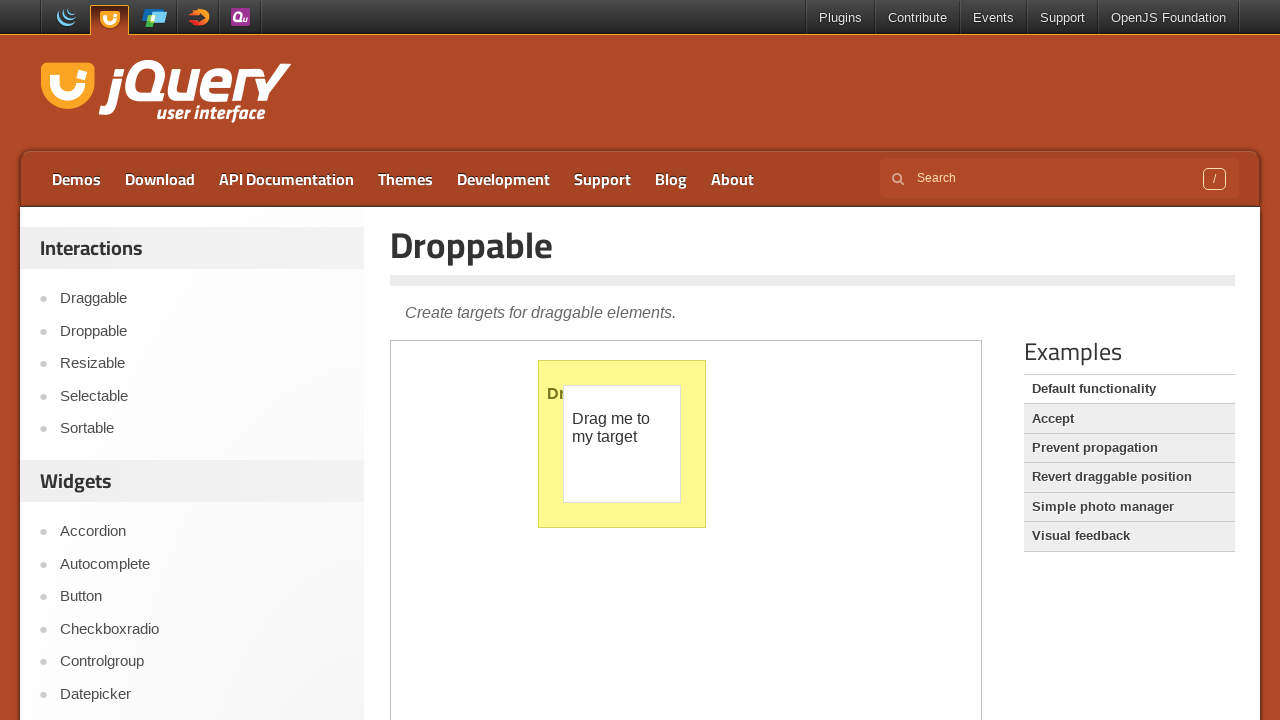

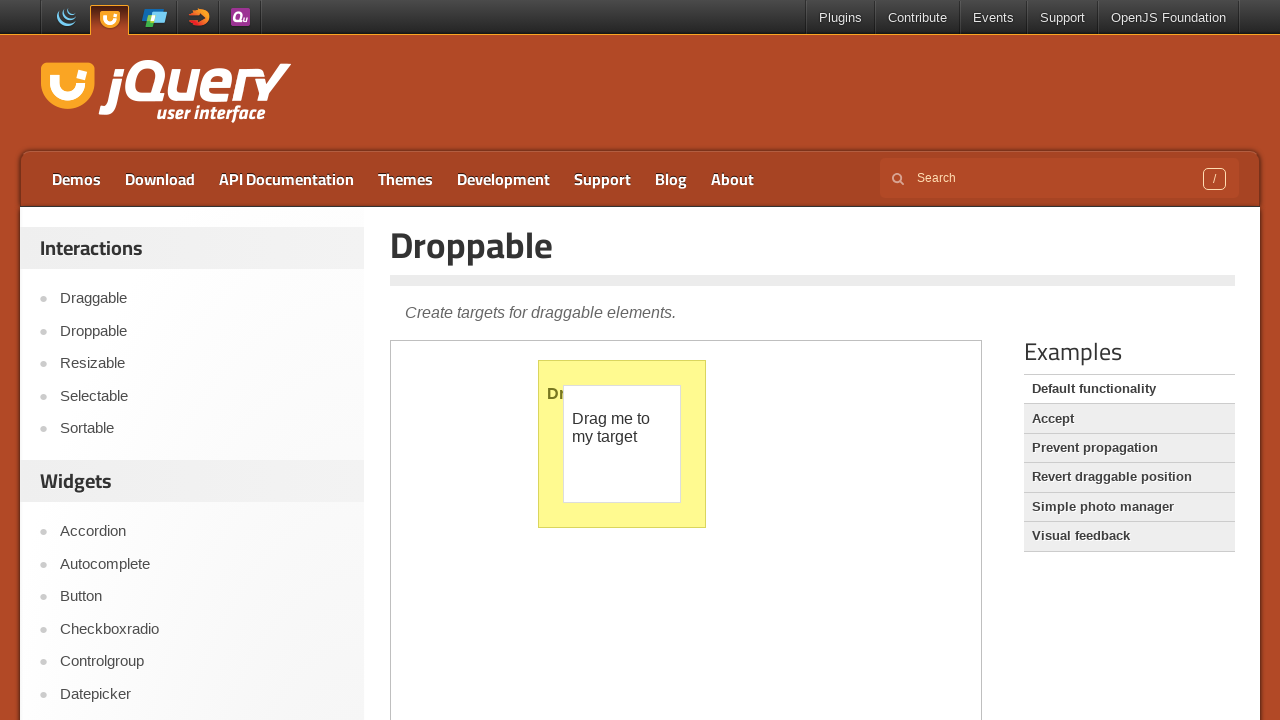